Navigates to an article page on DTF.ru (a Russian gaming website) and waits for the page to load completely.

Starting URL: https://dtf.ru/indie/845827-rogues-tales-poltora-goda-v-odnoy-state

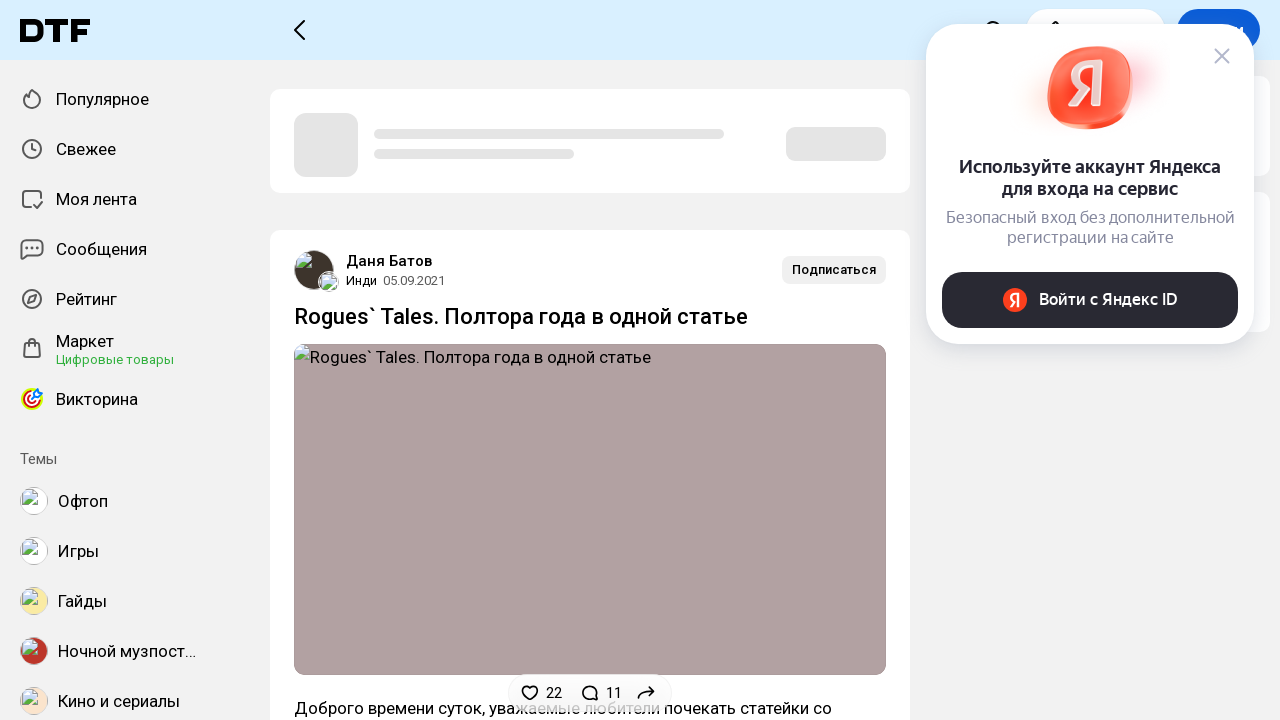

Waited for page to reach networkidle state - DTF.ru article page fully loaded
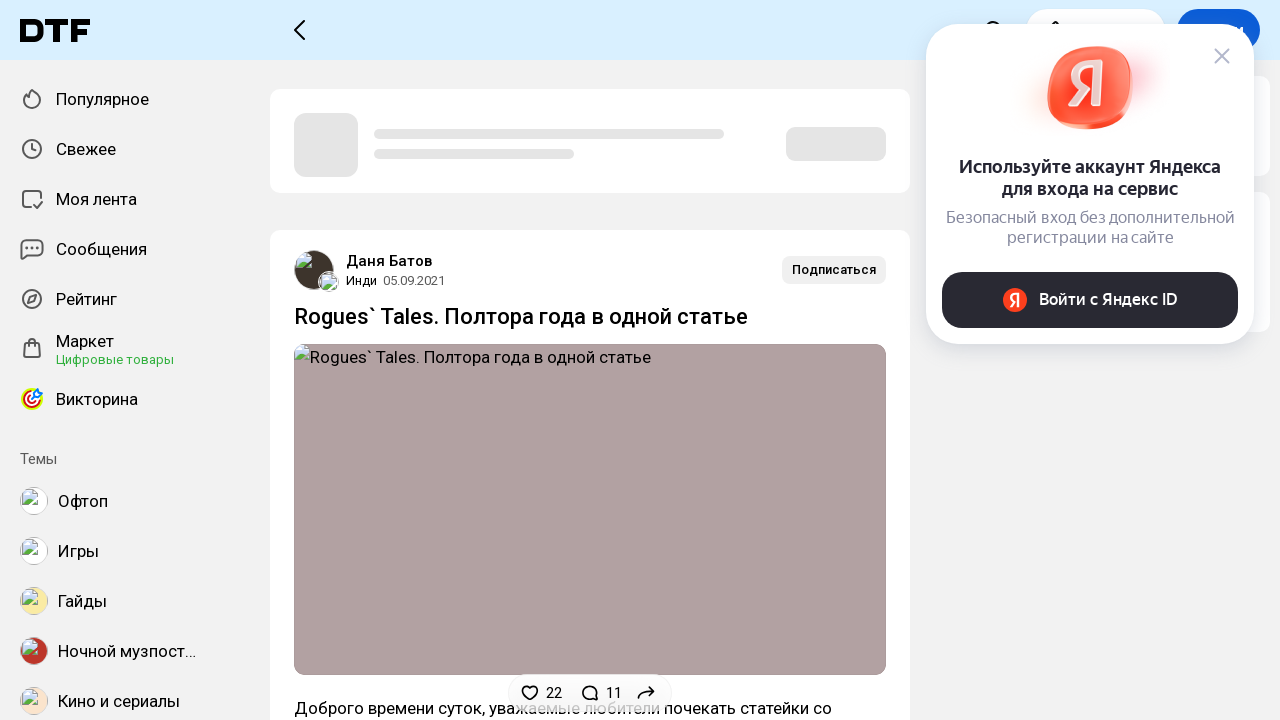

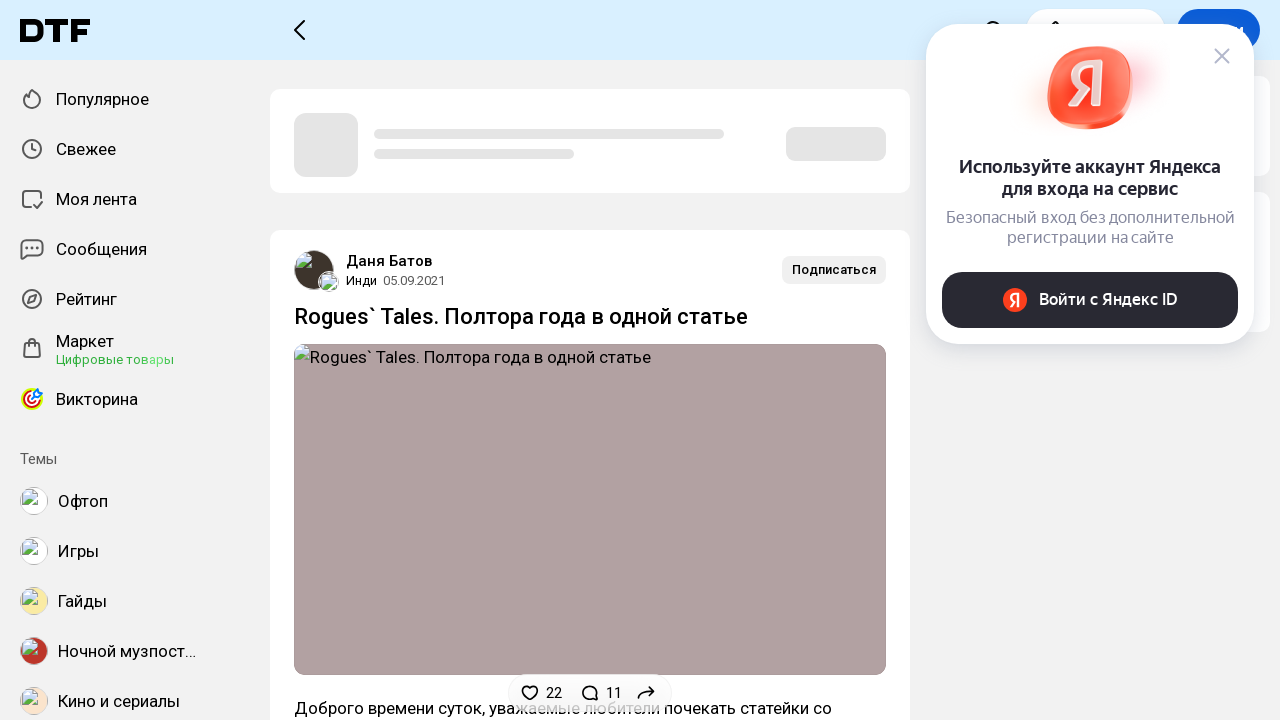